Navigates to the OrangeHRM login page and retrieves the page title for verification

Starting URL: https://opensource-demo.orangehrmlive.com/web/index.php/auth/login

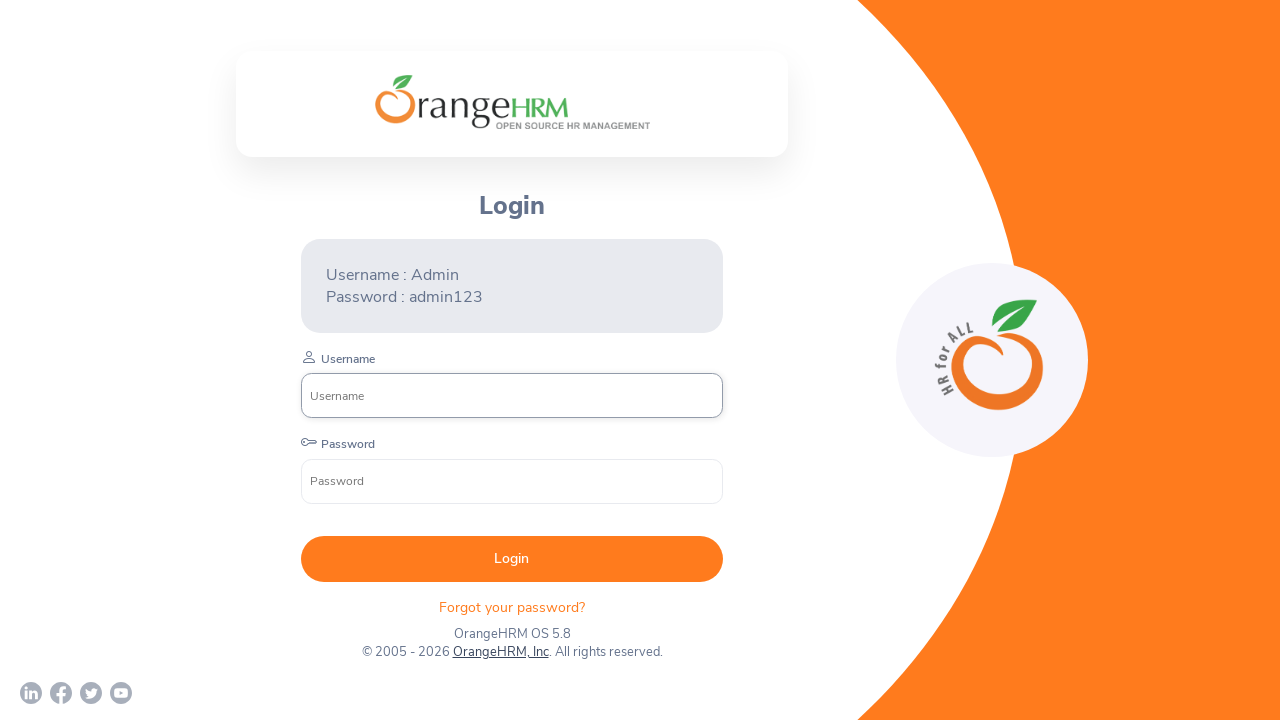

Retrieved page title from OrangeHRM login page
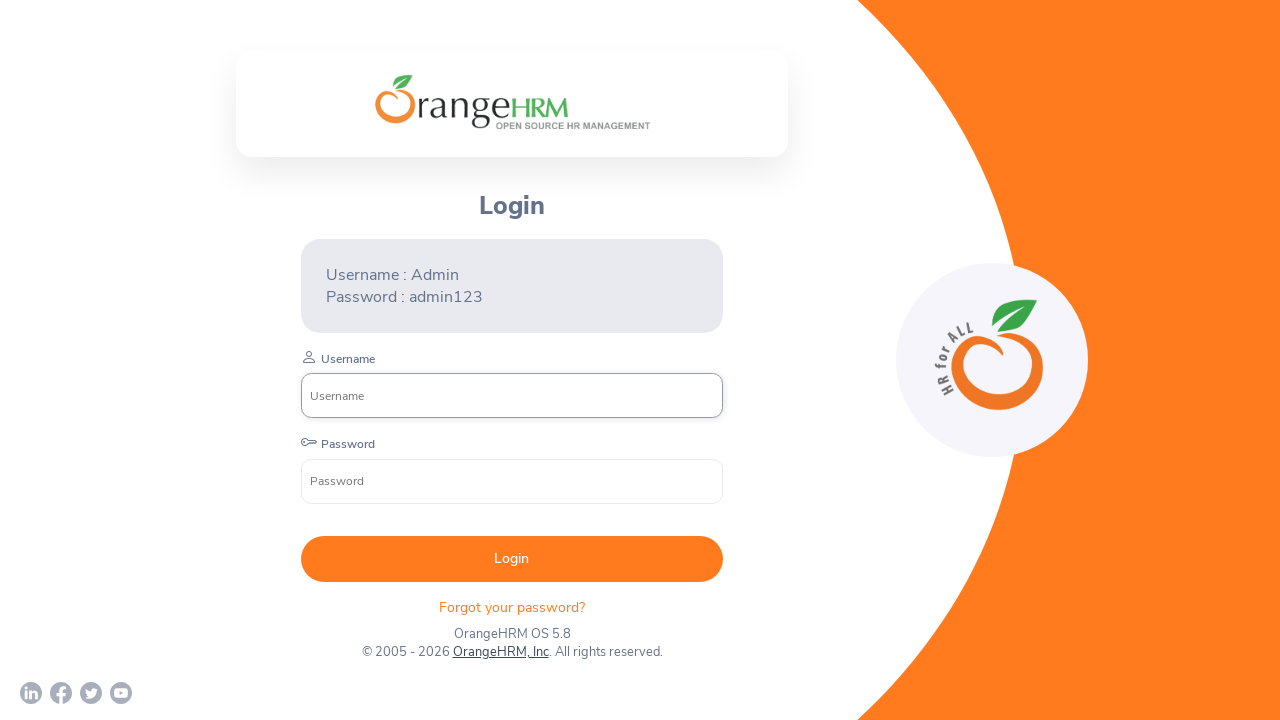

Printed page title for verification
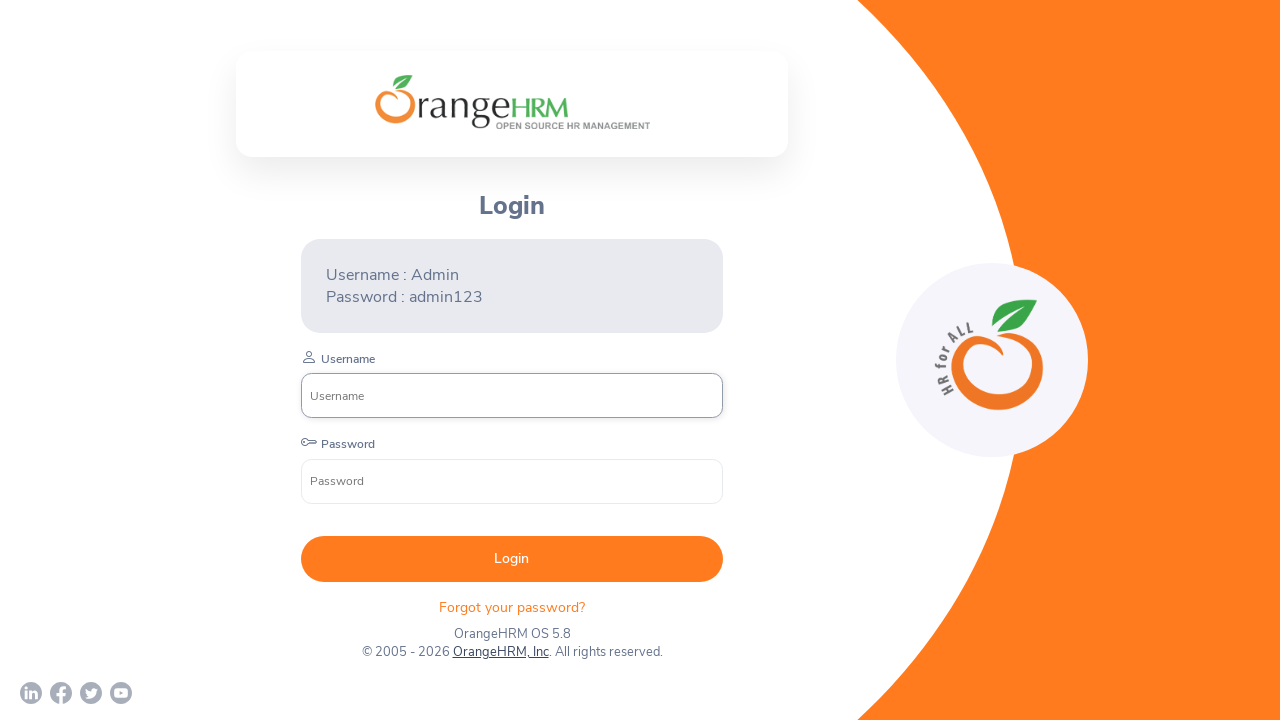

Verified page title matches expected value
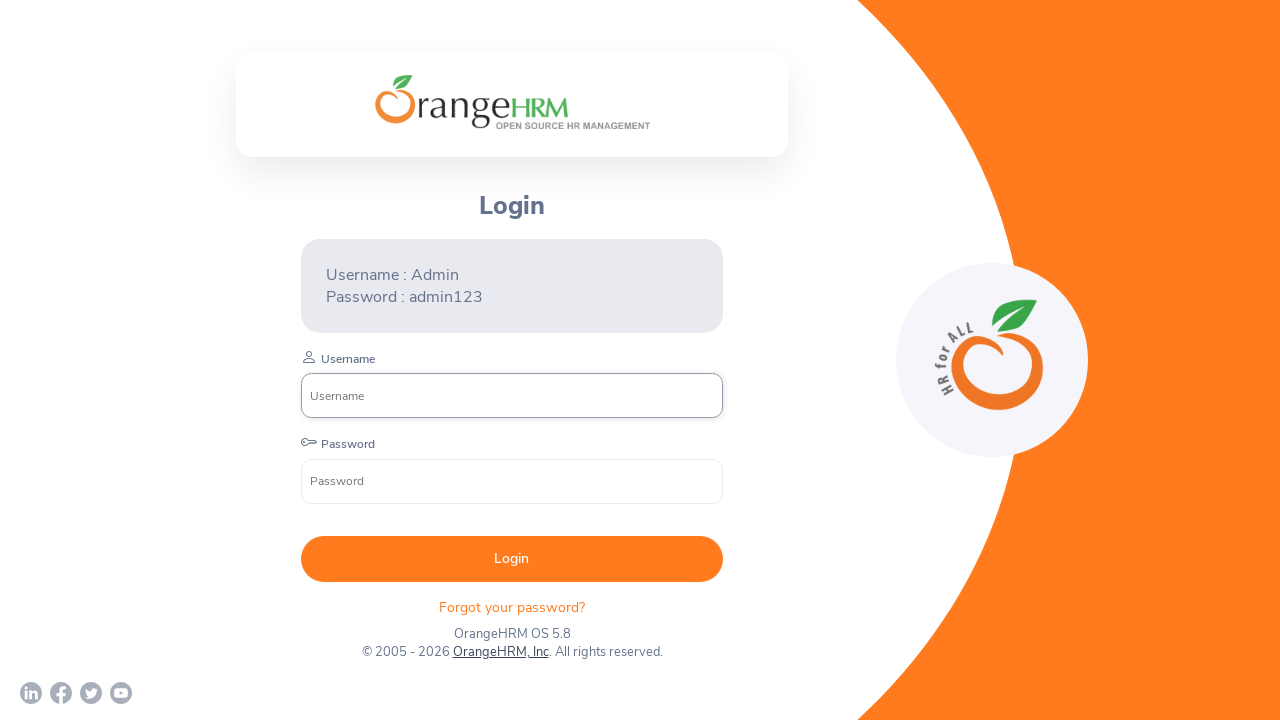

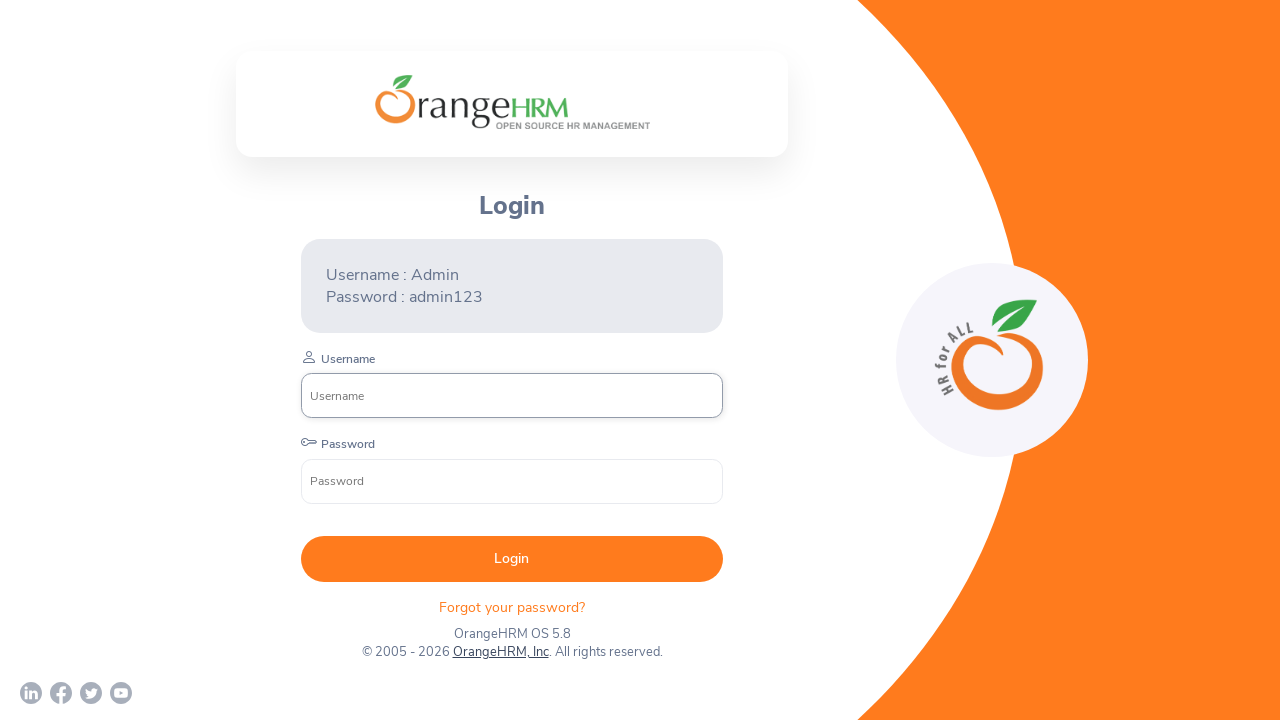